Navigates to actiTIME homepage and verifies the "Try actiTIME for Free" link element exists and is accessible

Starting URL: https://www.actitime.com/

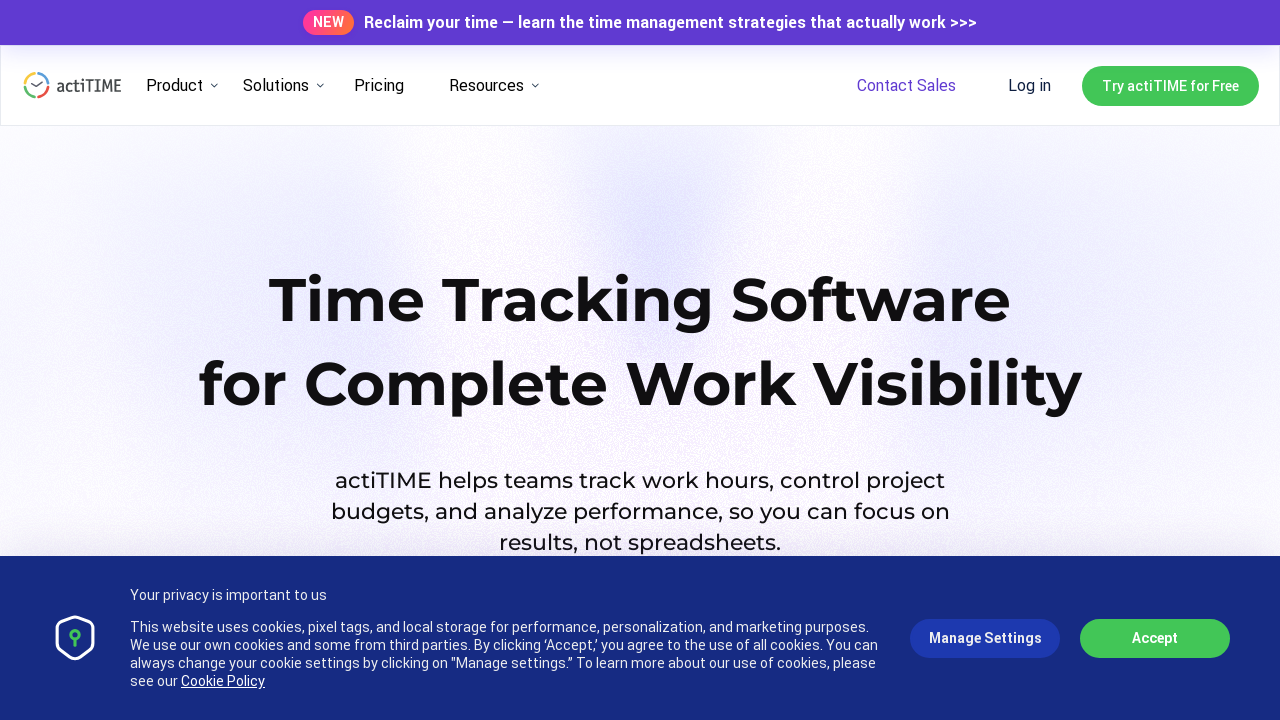

Navigated to actiTIME homepage
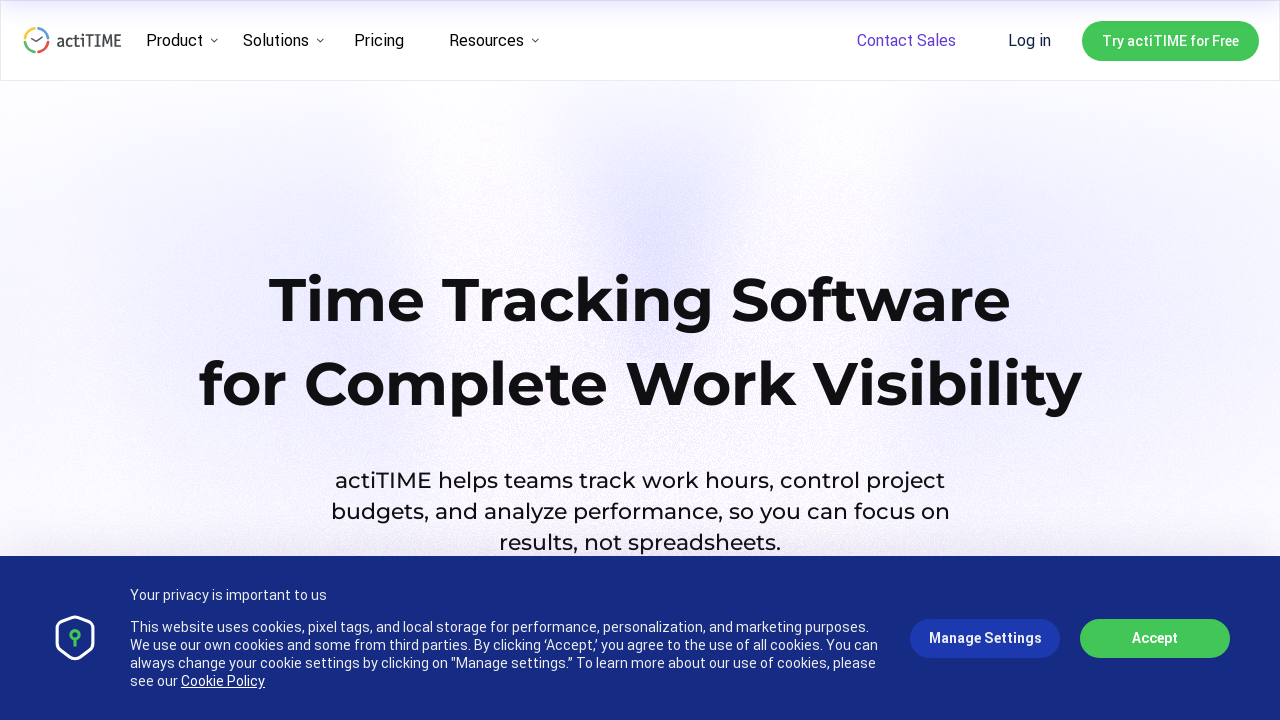

Located 'Try actiTIME for Free' link element
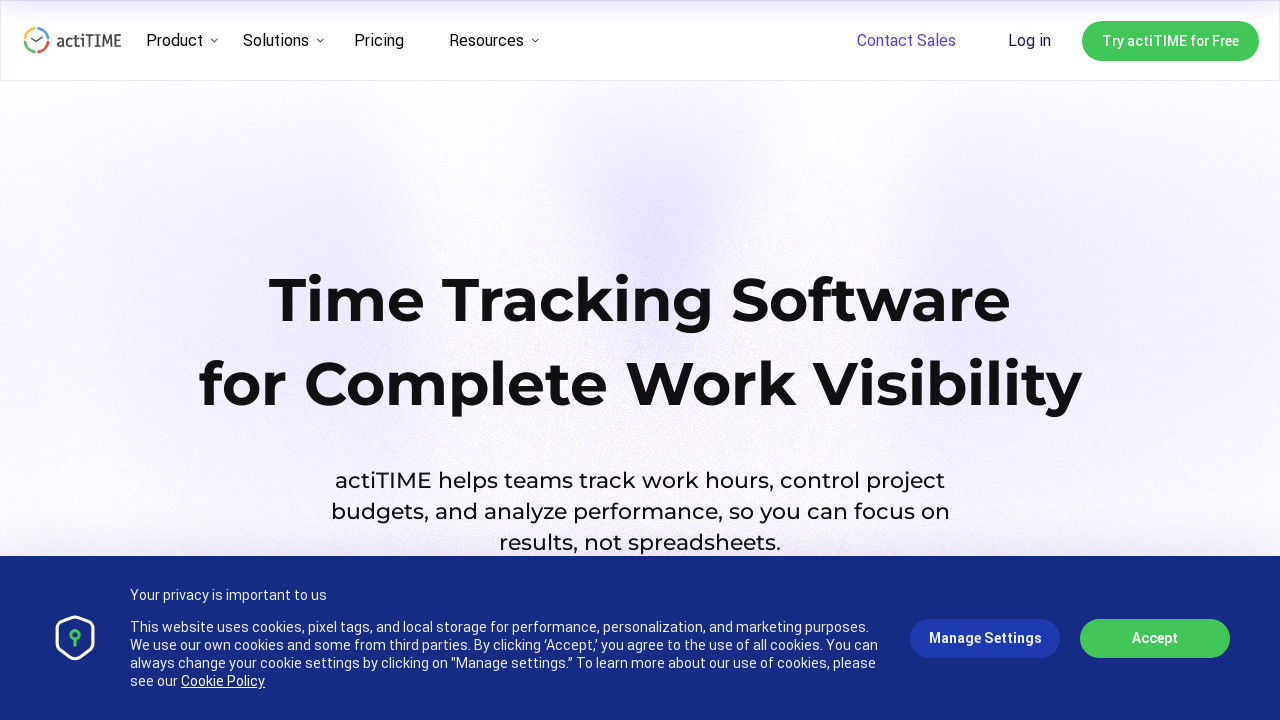

'Try actiTIME for Free' link is visible
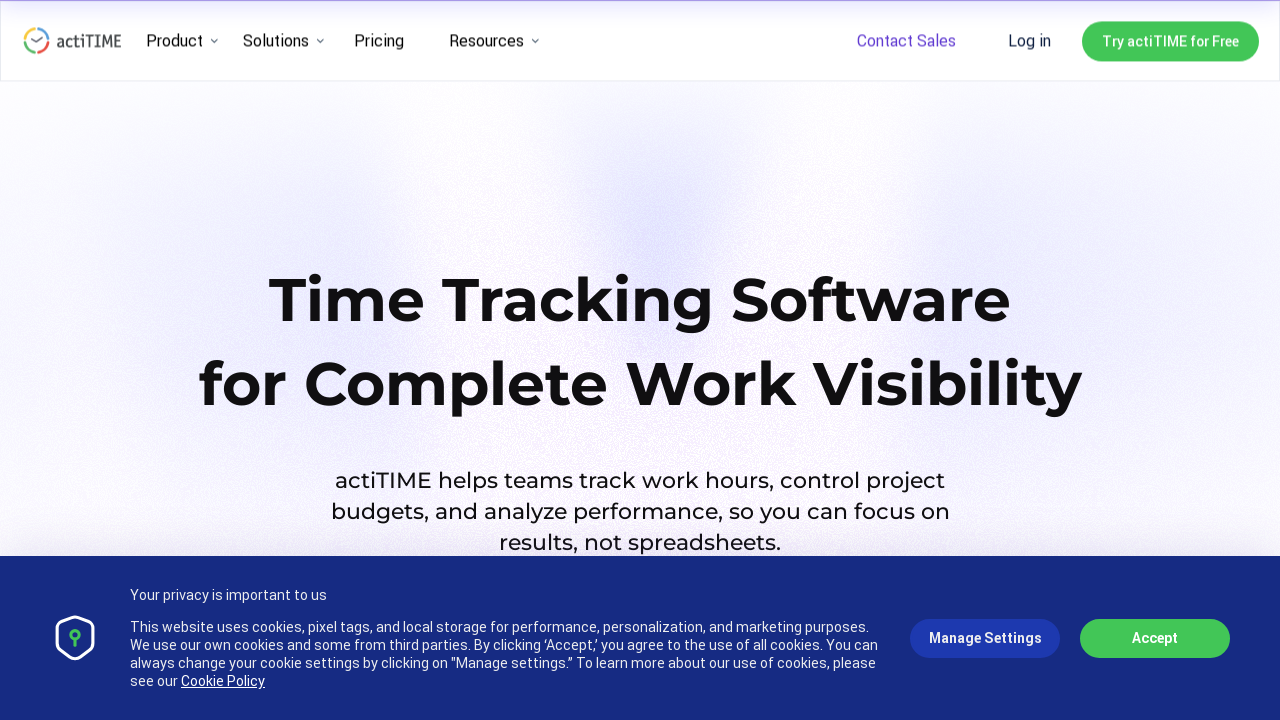

Retrieved class attribute from 'Try actiTIME for Free' link
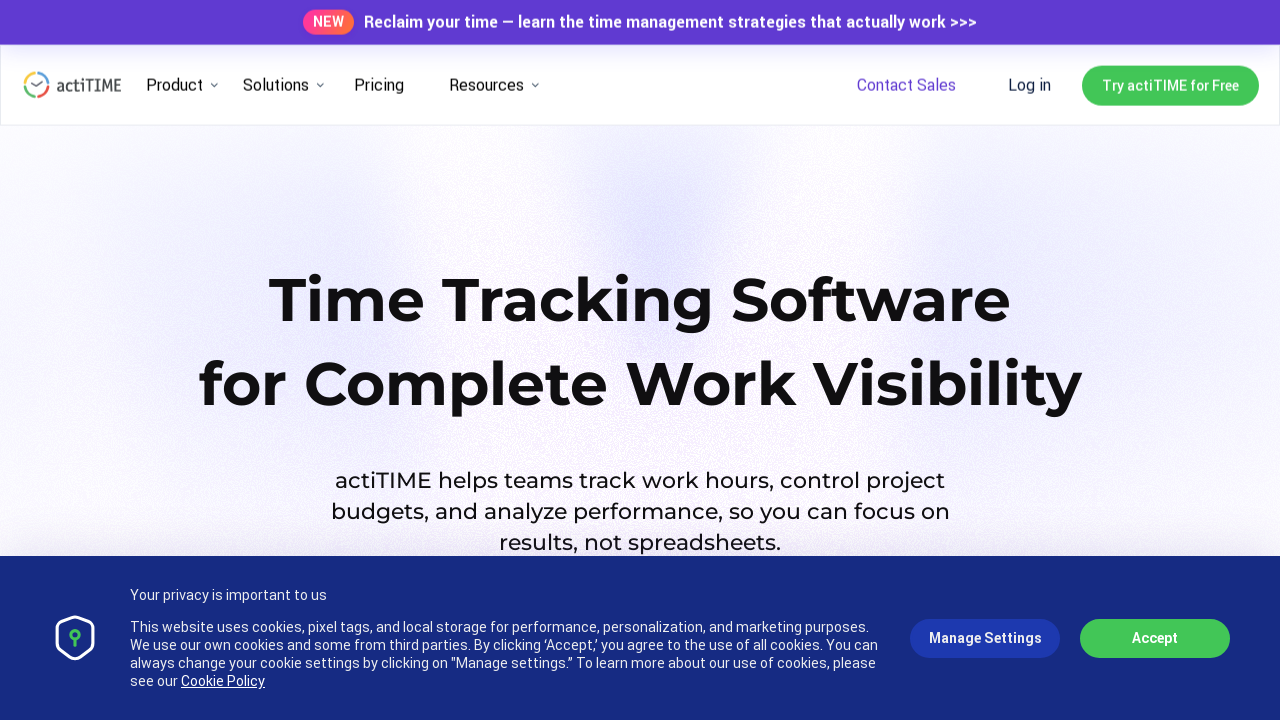

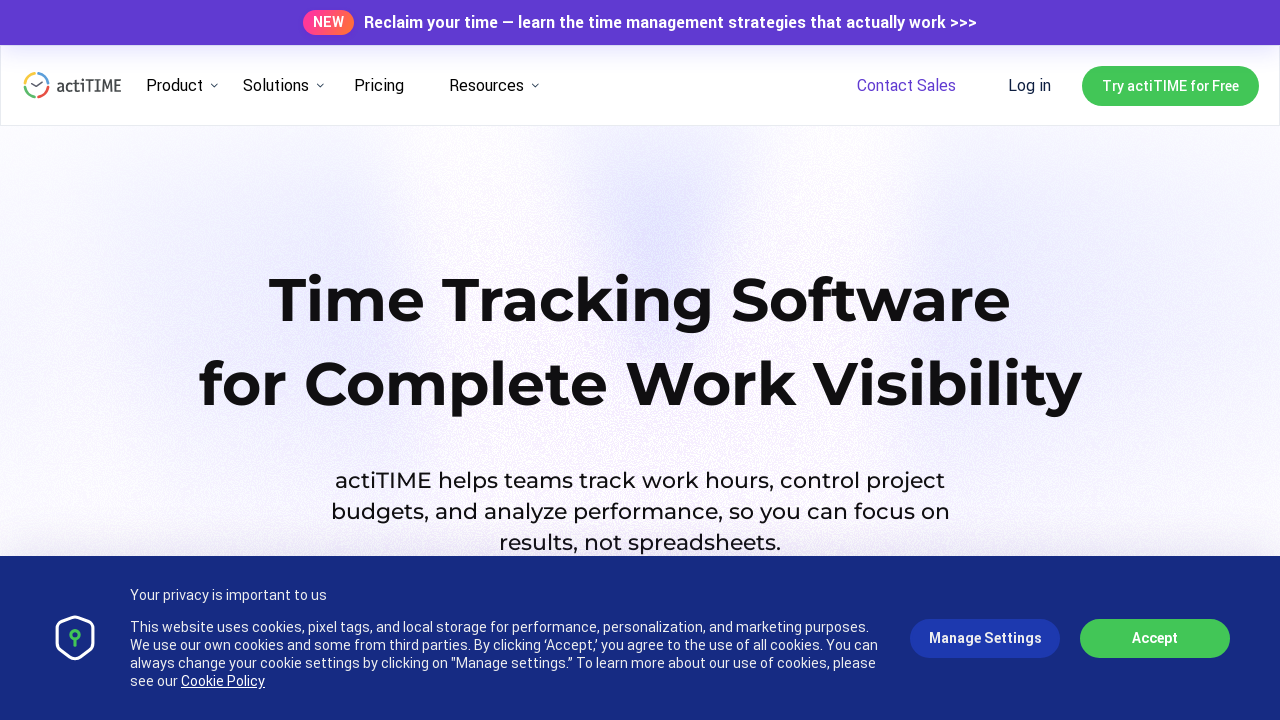